Tests incorrect login functionality by verifying that an error message is displayed when invalid credentials are entered

Starting URL: http://automationexercise.com

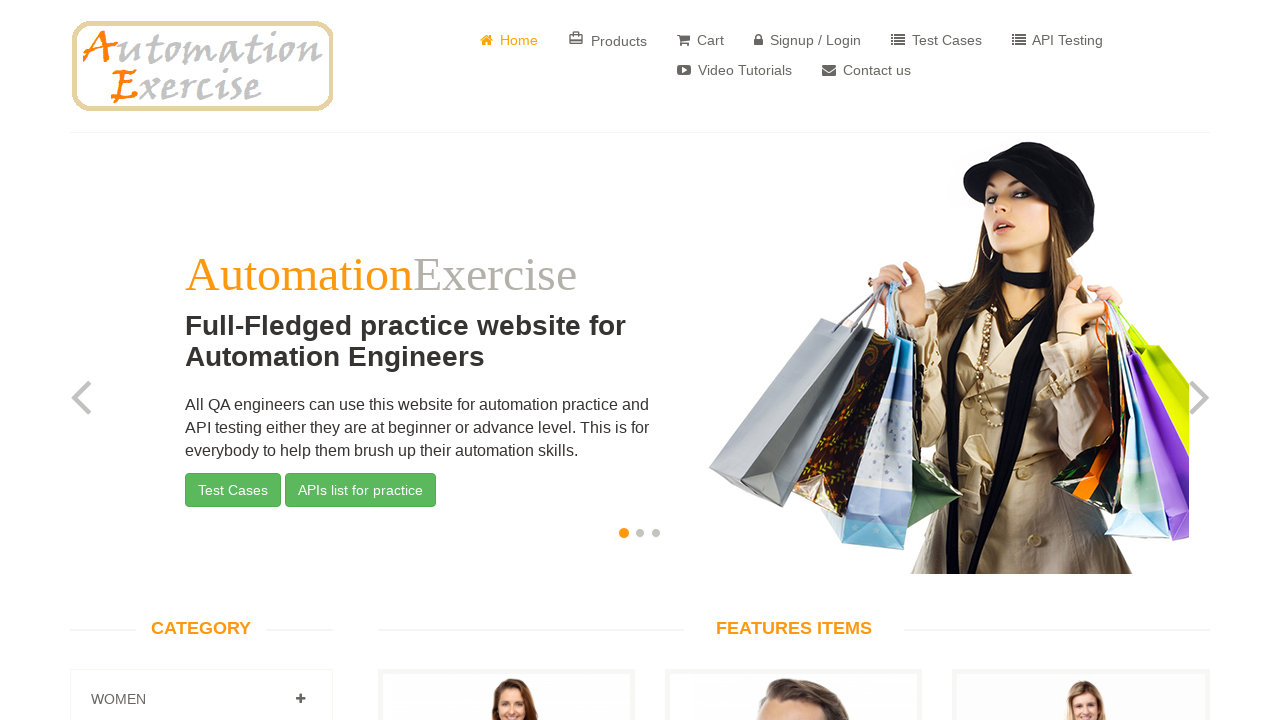

Clicked 'Signup / Login' button at (808, 40) on xpath=/html/body/header/div/div/div/div[2]/div/ul/li[4]/a
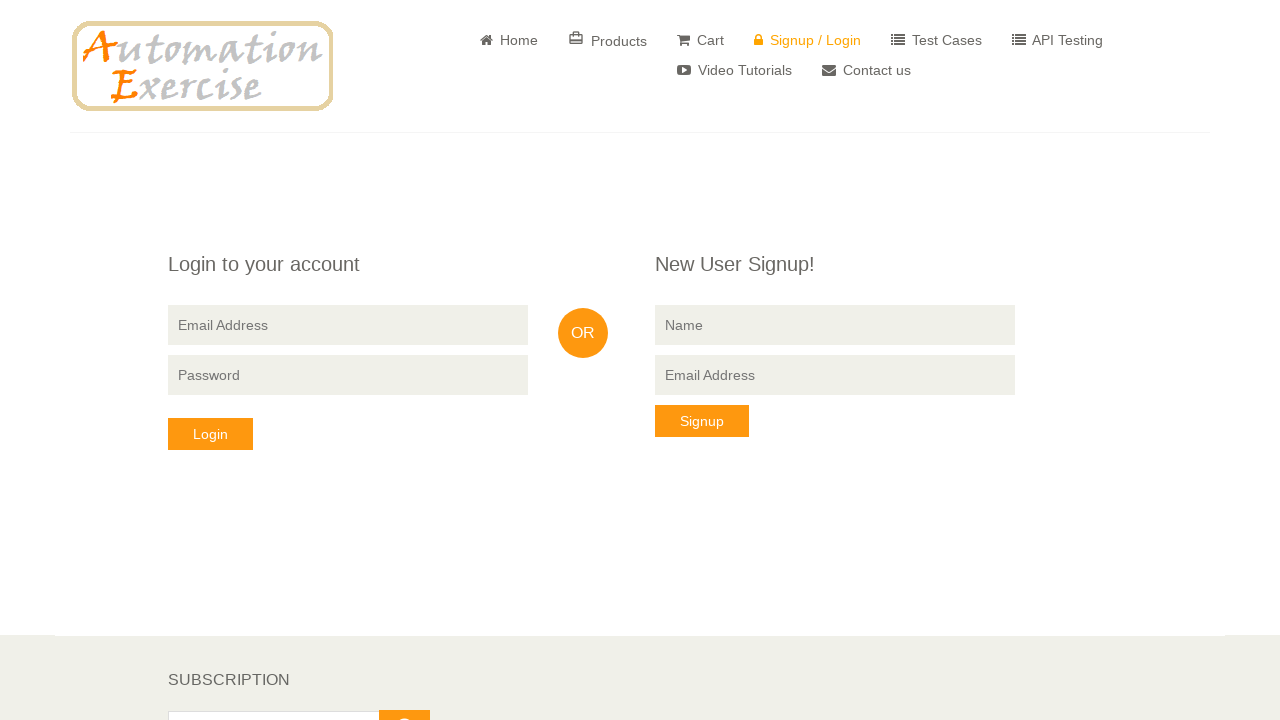

'Login to your account' heading is visible
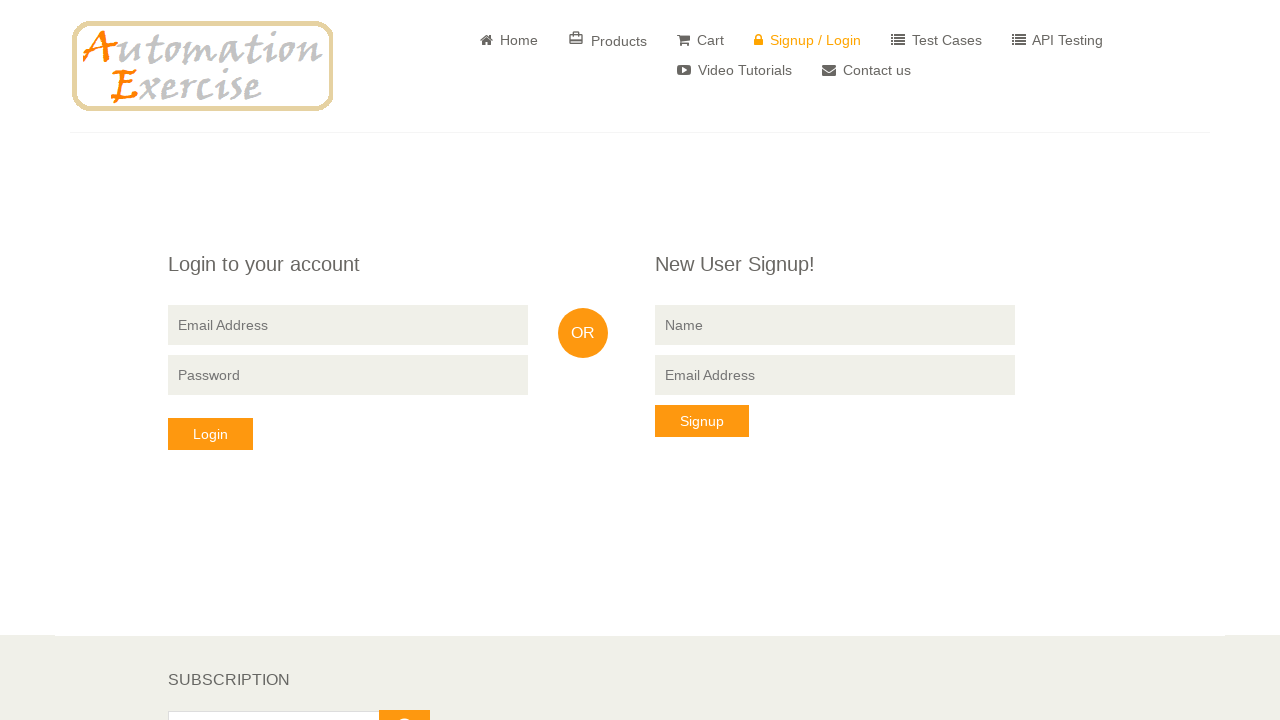

Filled email field with incorrect email 'testf@gmail.com' on input[name='email']
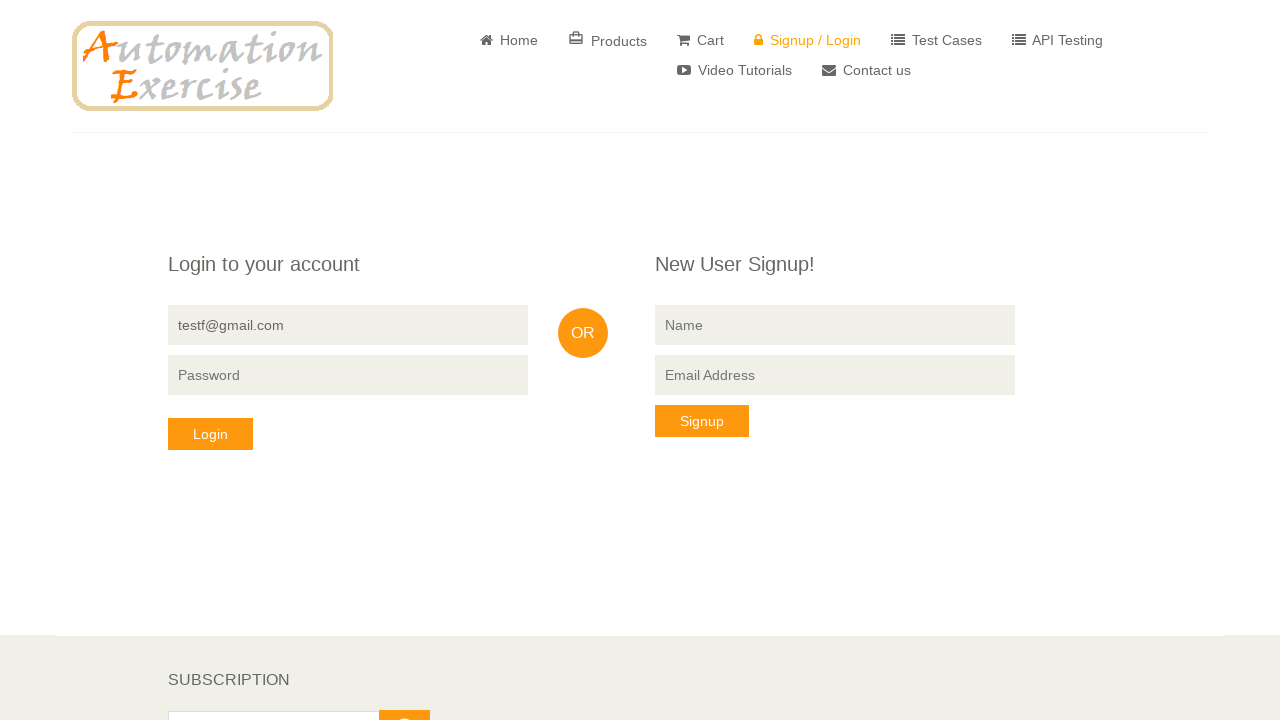

Filled password field with incorrect password 'testf123' on input[name='password']
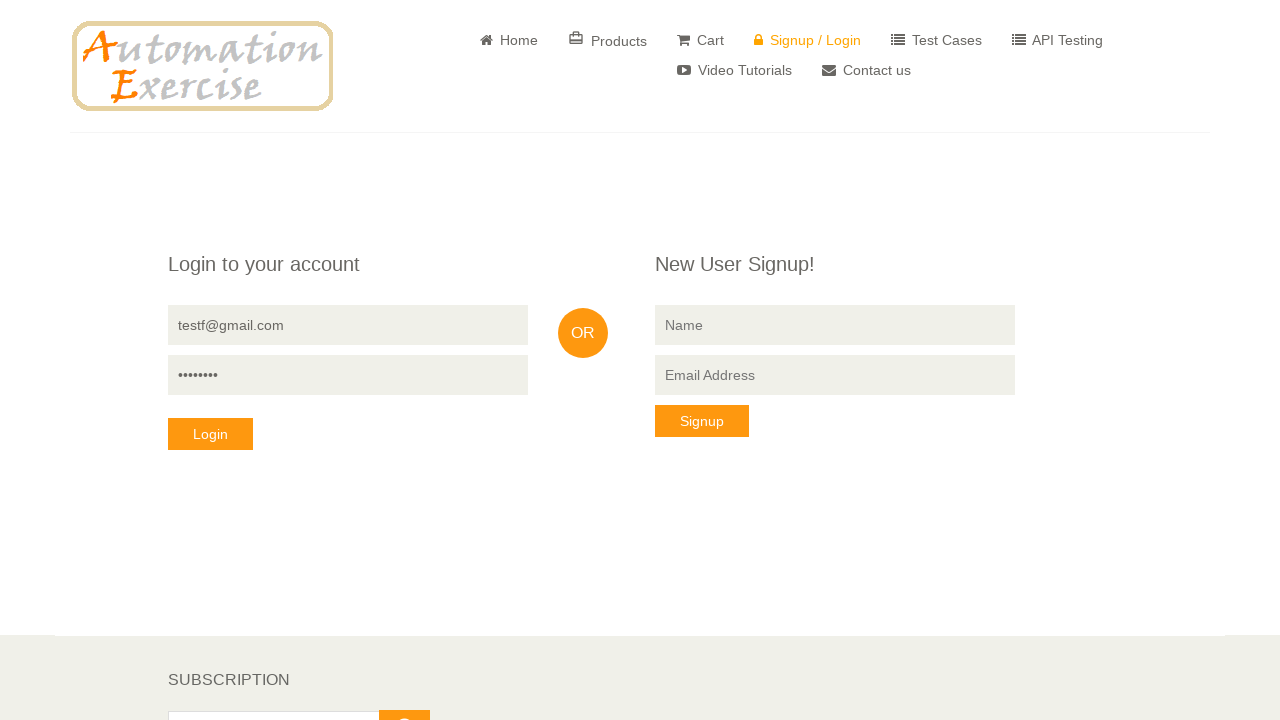

Clicked login button to submit incorrect credentials at (210, 434) on xpath=/html/body/section/div/div/div[1]/div/form/button
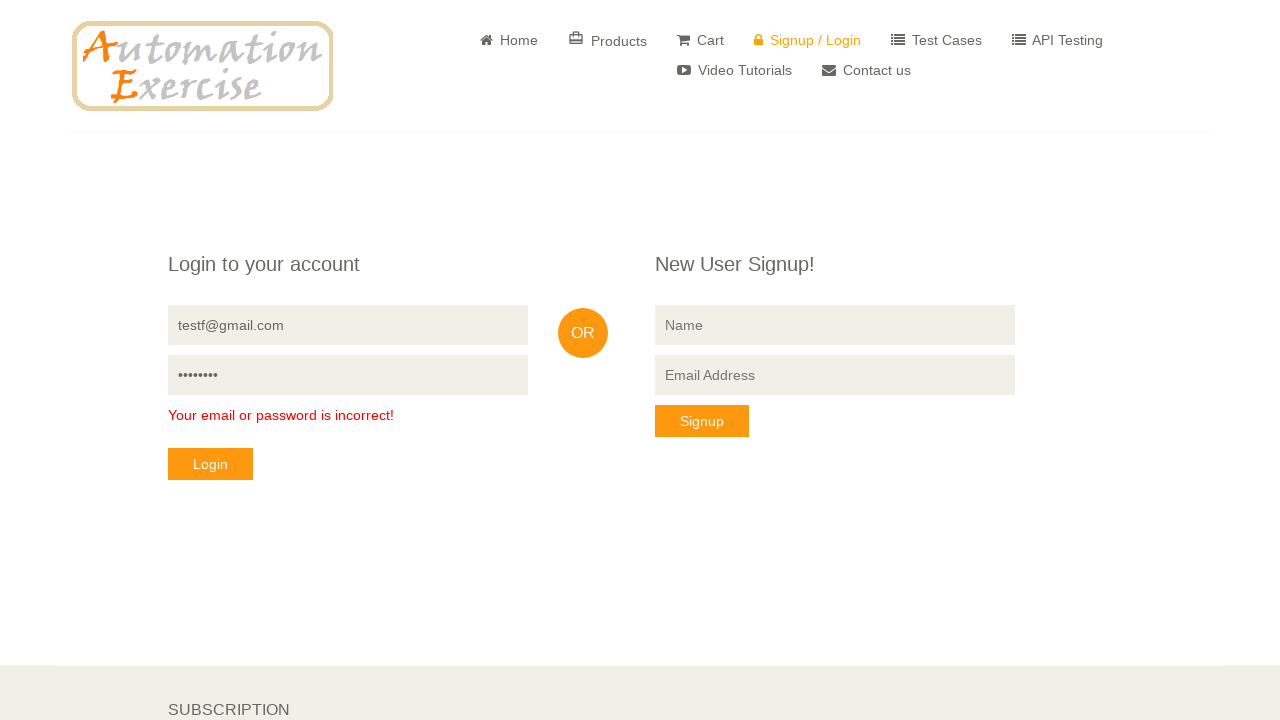

Error message appeared confirming incorrect login attempt
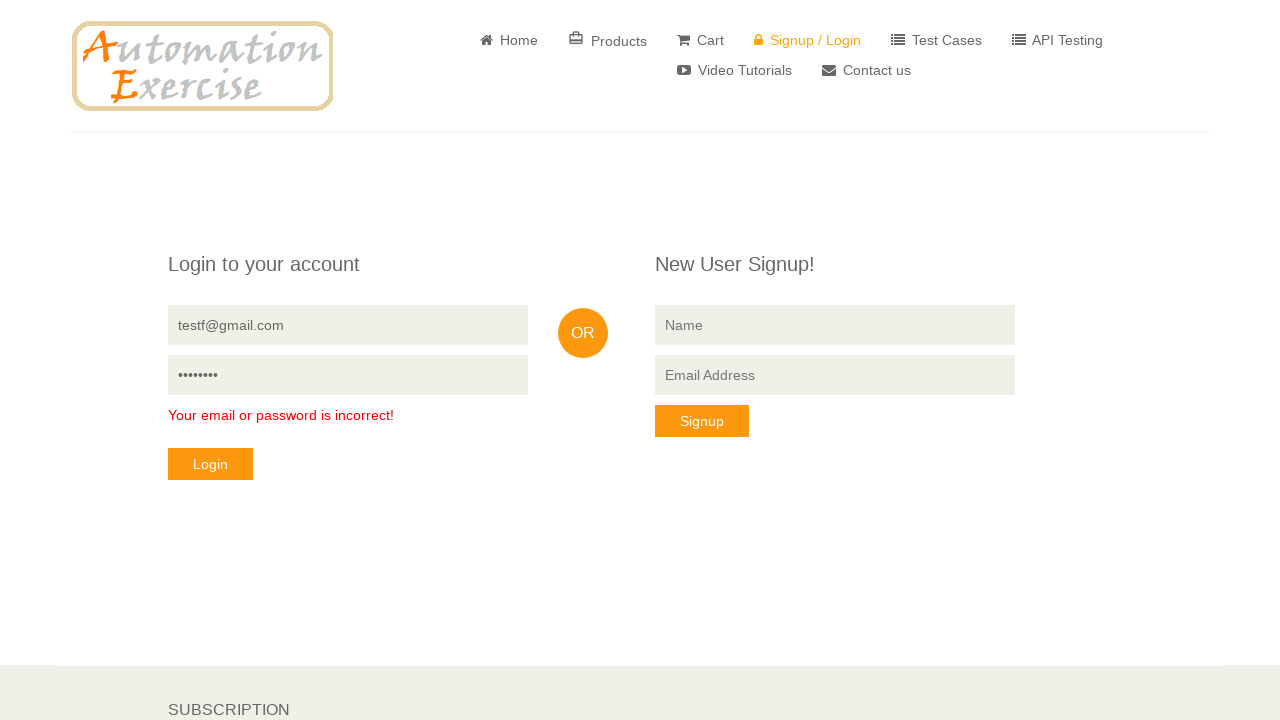

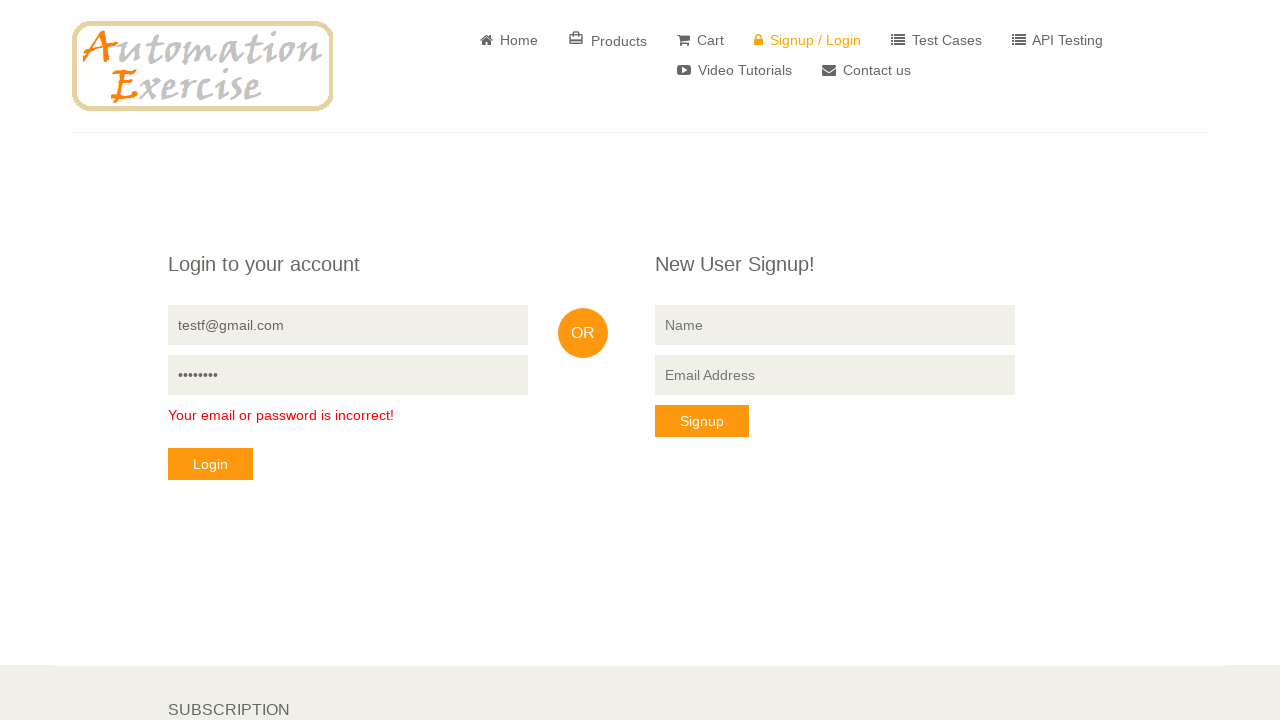